Tests a sign-up form by filling in first name, last name, and email fields, then clicking the sign-up button to submit the form.

Starting URL: https://secure-retreat-92358.herokuapp.com/

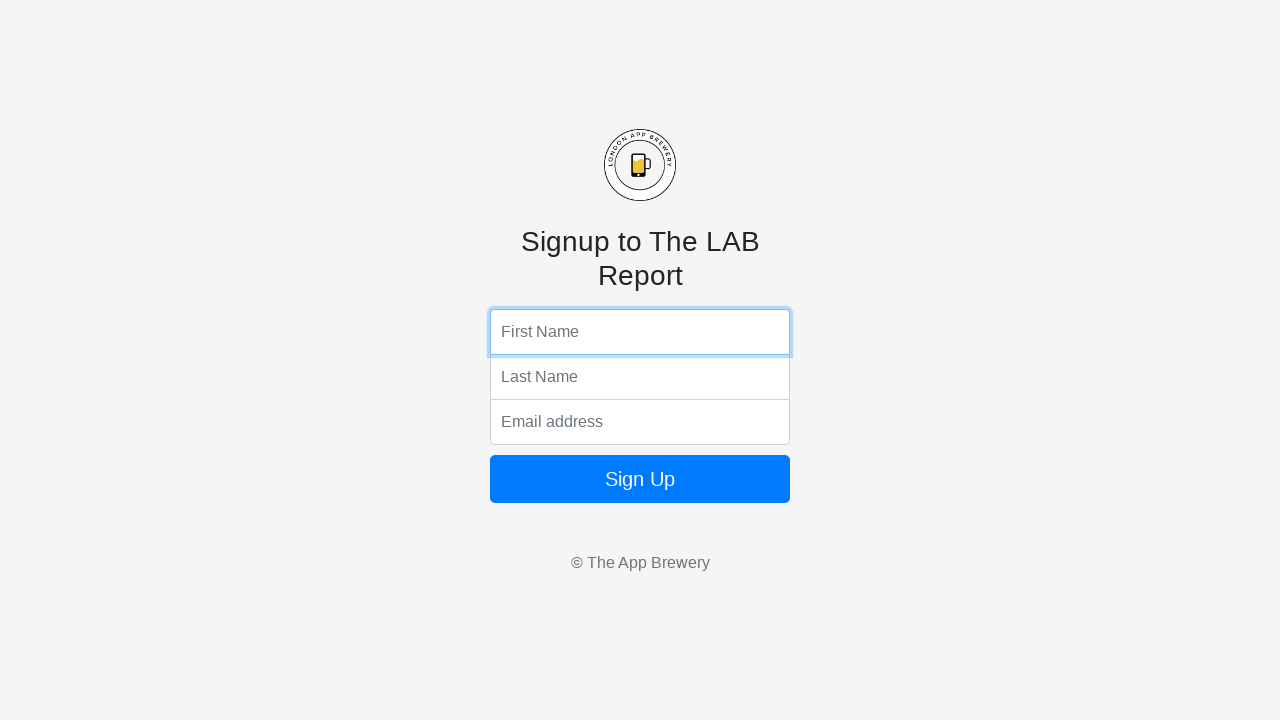

Filled first name field with 'Marcus' on form input:nth-of-type(1)
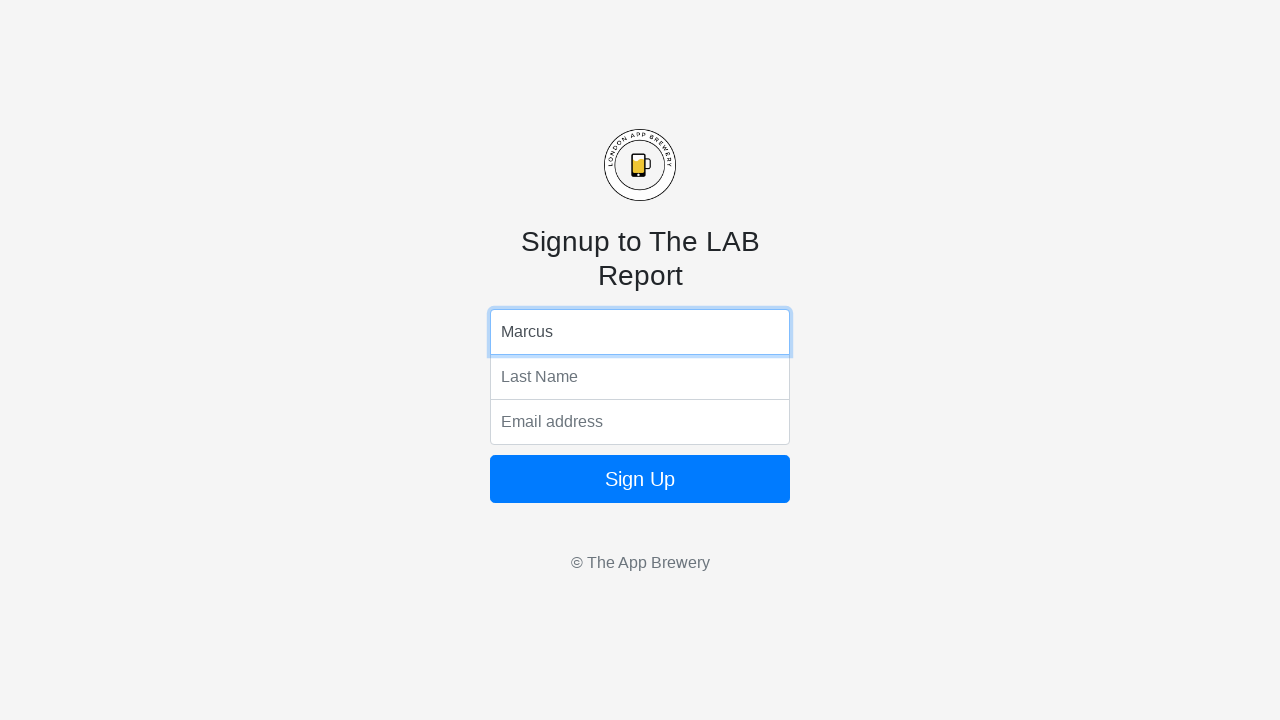

Filled last name field with 'Wellington' on form input:nth-of-type(2)
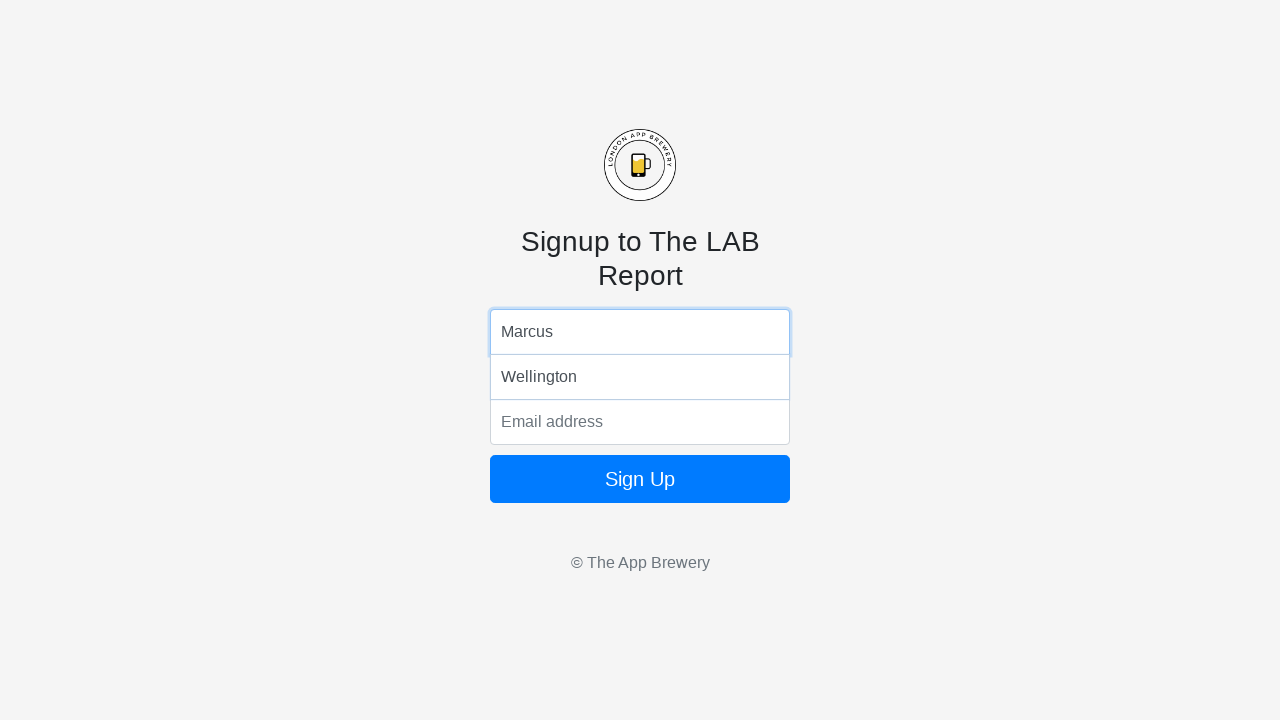

Filled email field with 'marcus.wellington@example.com' on form input:nth-of-type(3)
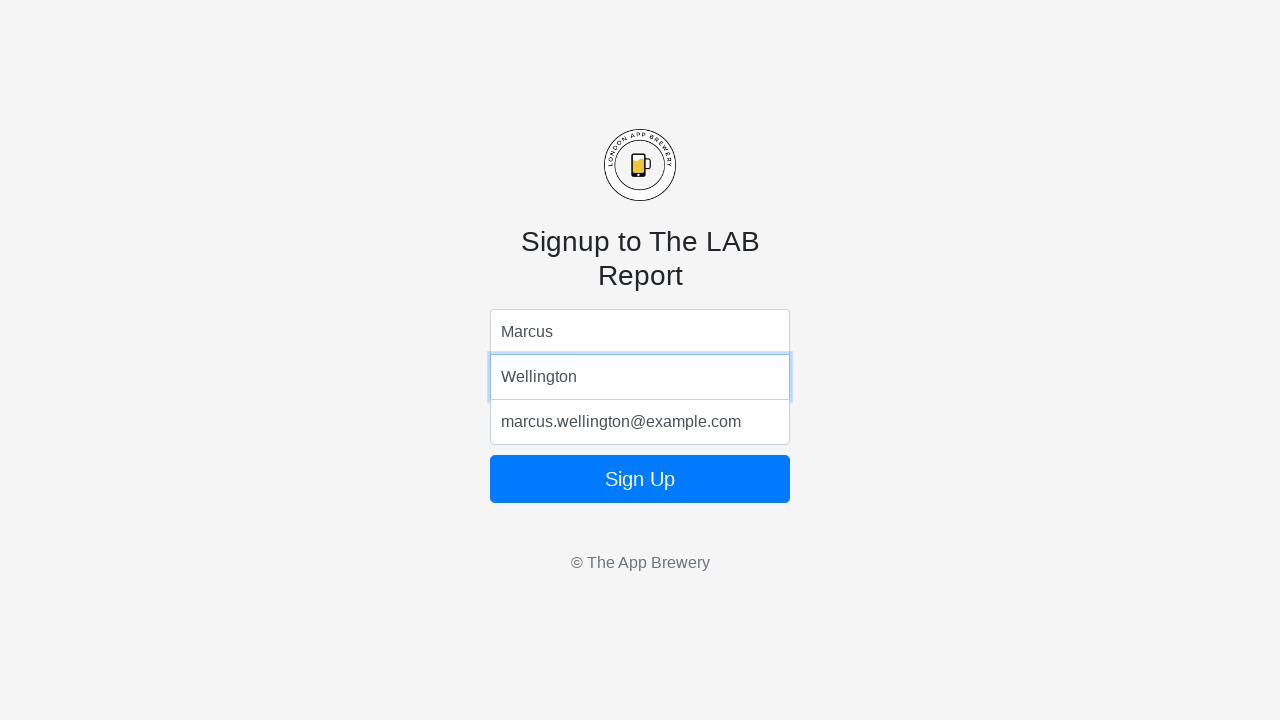

Clicked the sign-up button to submit the form at (640, 479) on form button
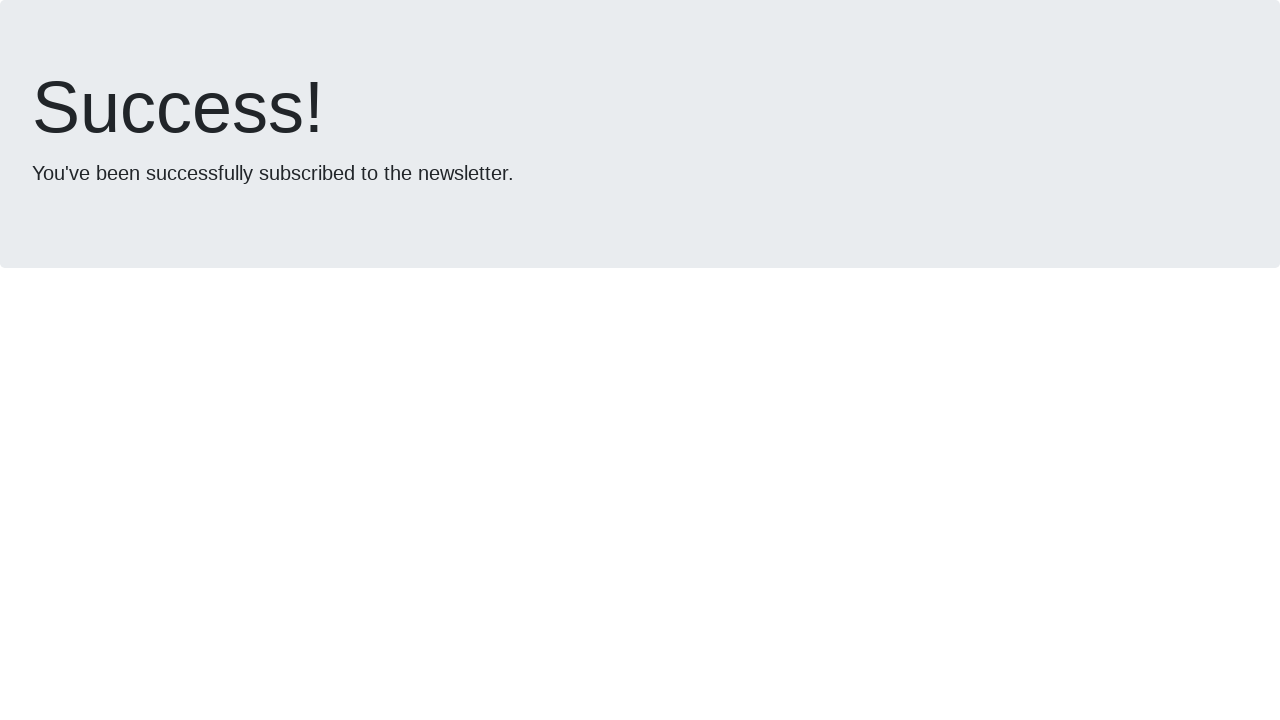

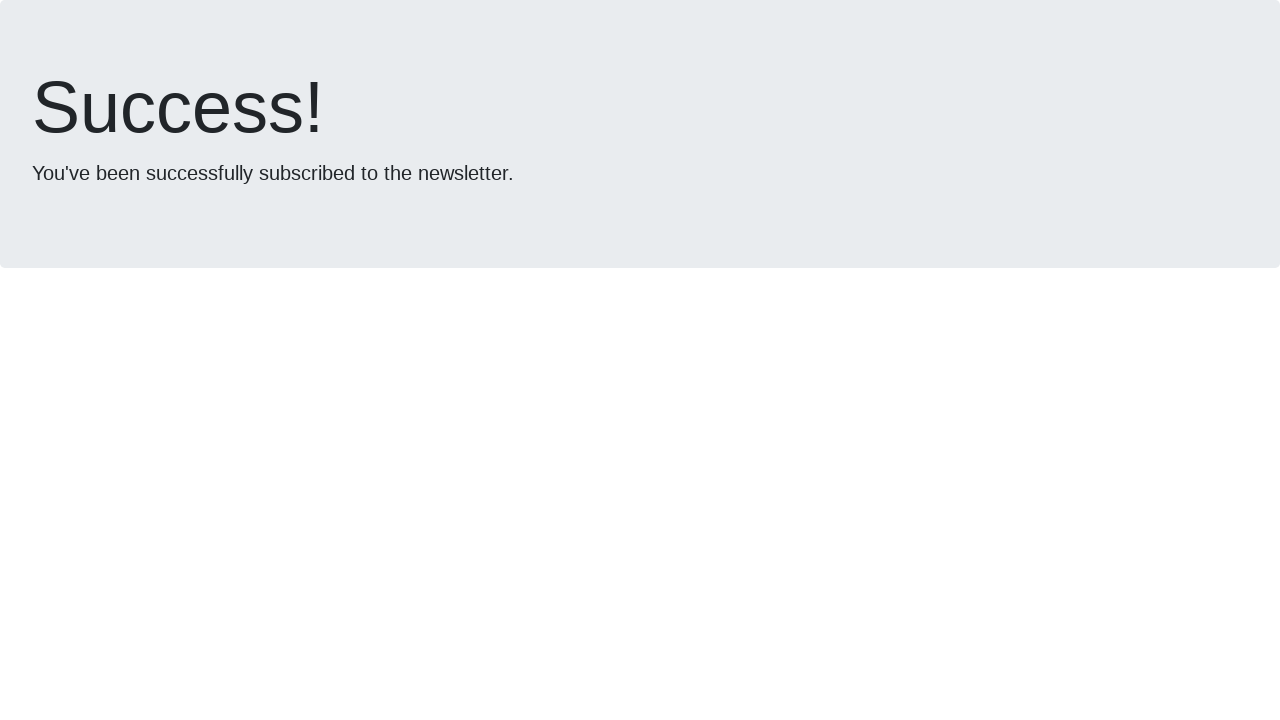